Fills out two forms on the page, including solving a captcha math problem in the second form

Starting URL: https://www.ultimateqa.com/automation/

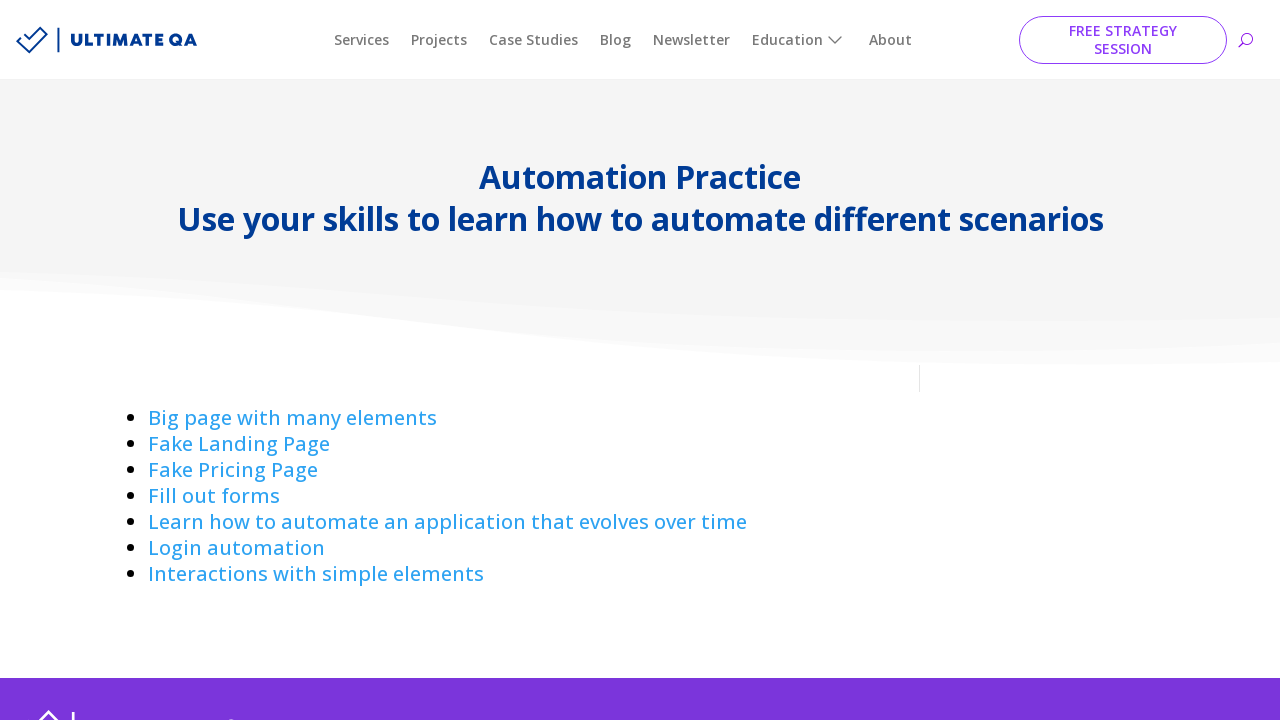

Clicked on the form link at (214, 496) on //*[@id="post-507"]/div/div[1]/div/div[2]/div/div[1]/div/div/div/div/ul/li[4]/a
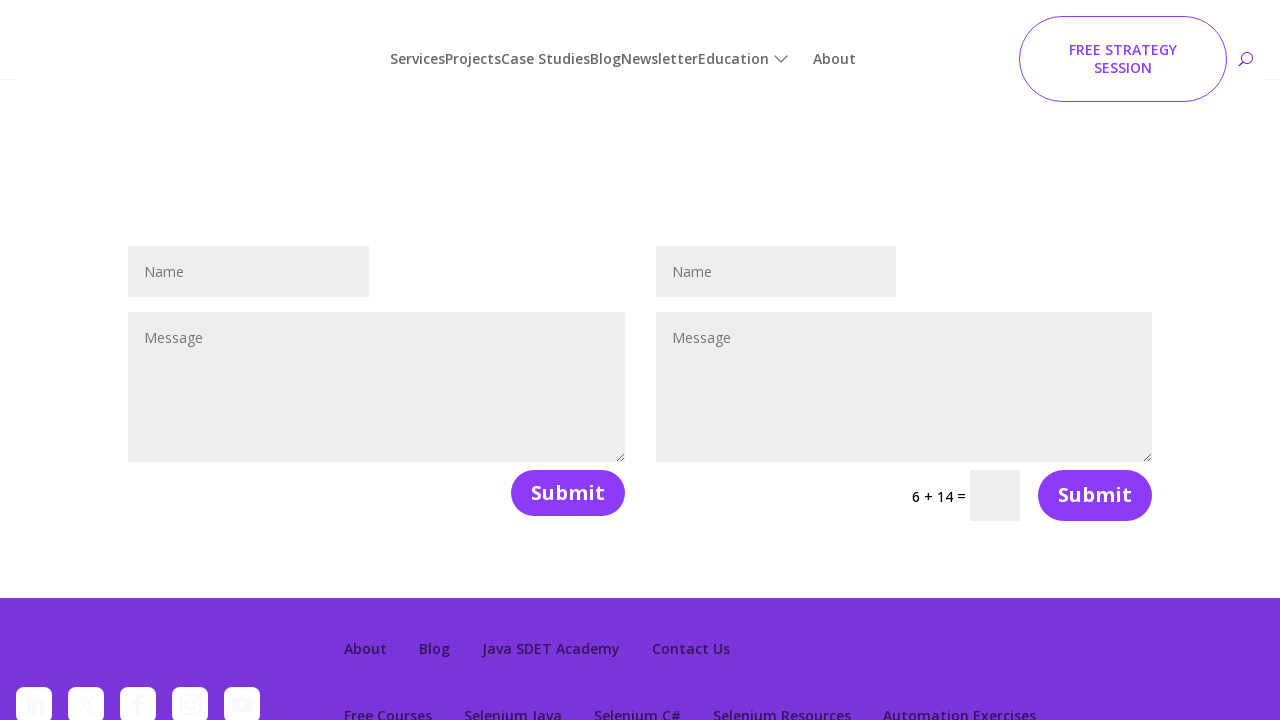

Filled first form name field with 'Anurag' on #et_pb_contact_name_0
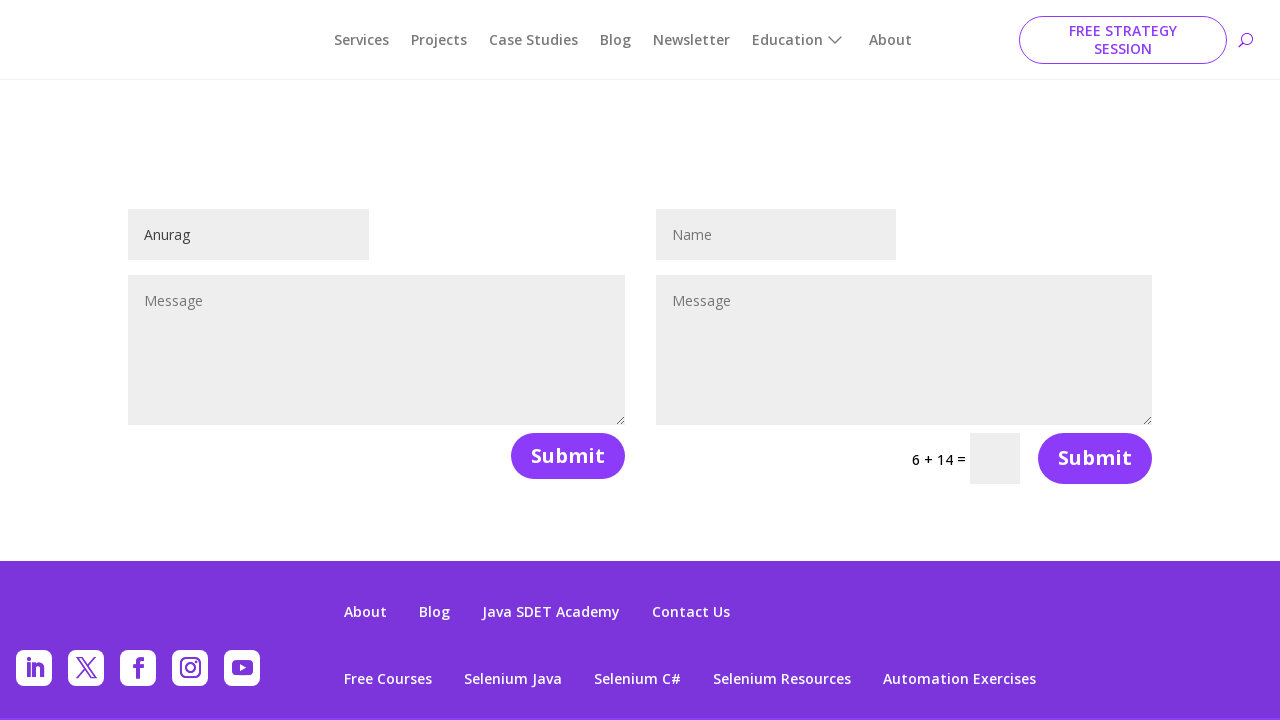

Filled first form message field with 'Hello!' on #et_pb_contact_message_0
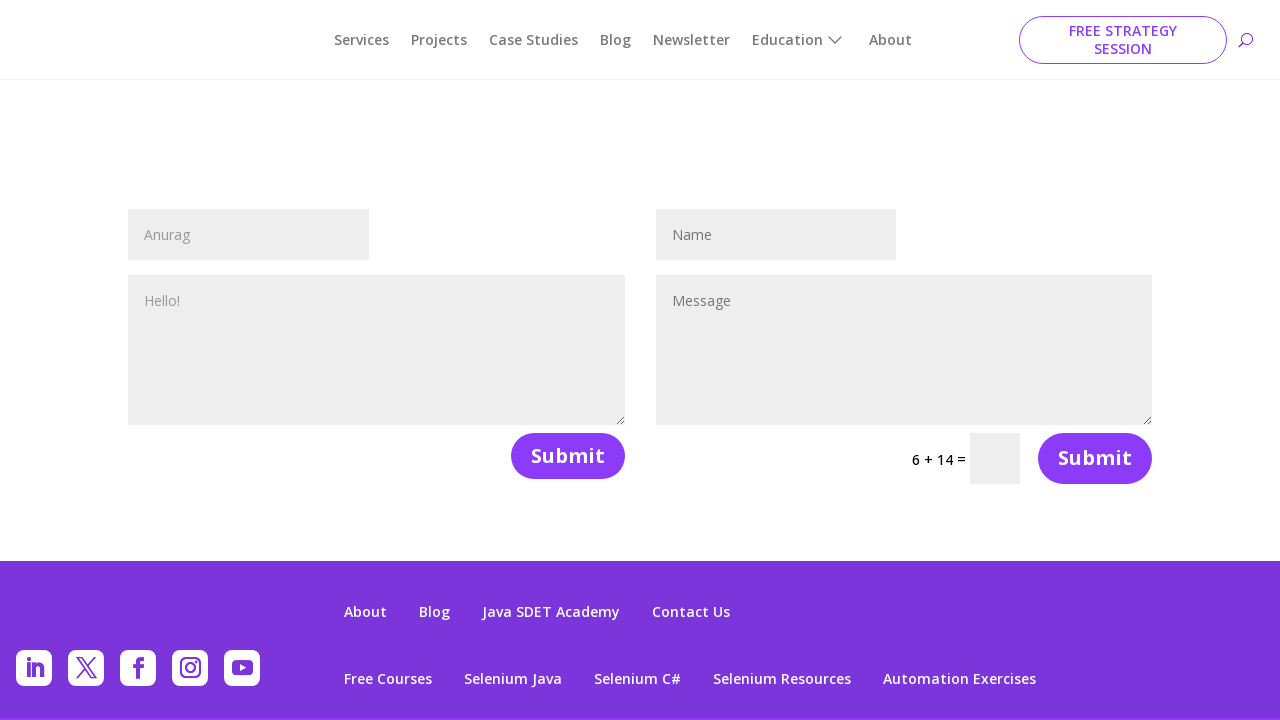

Submitted first form at (568, 456) on button[name='et_builder_submit_button']
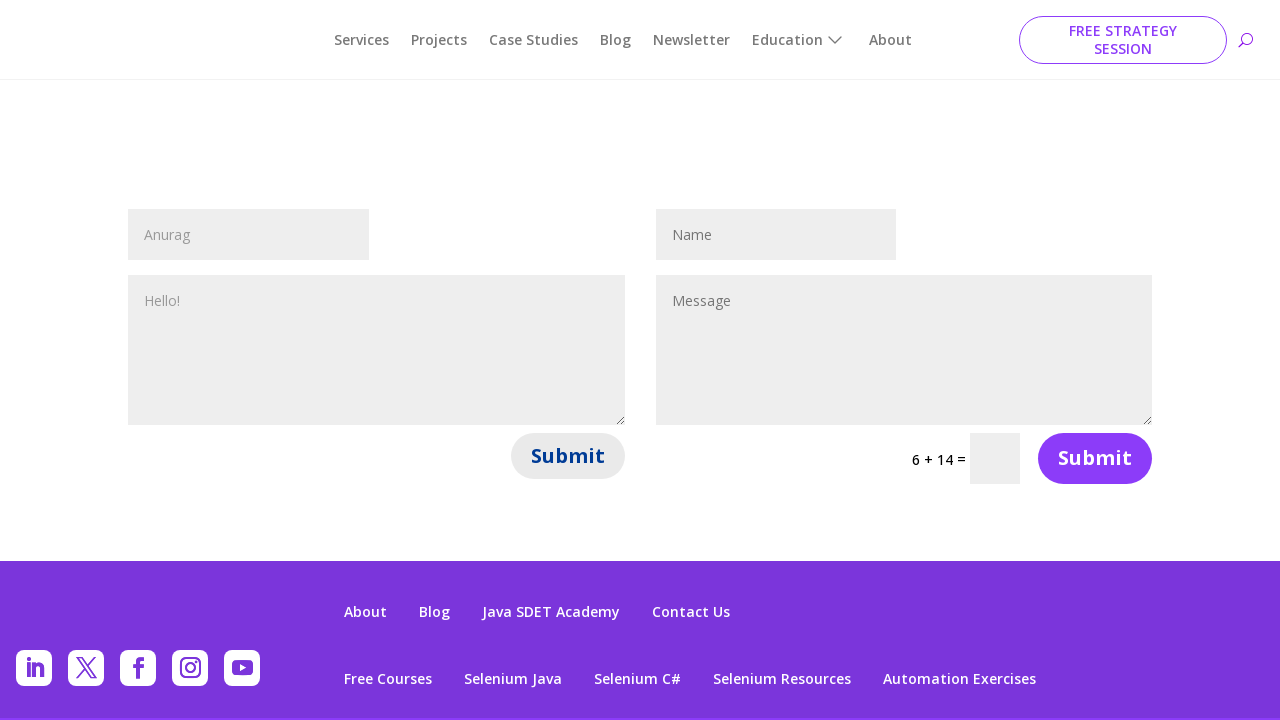

Filled second form name field with 'Sinha' on #et_pb_contact_name_1
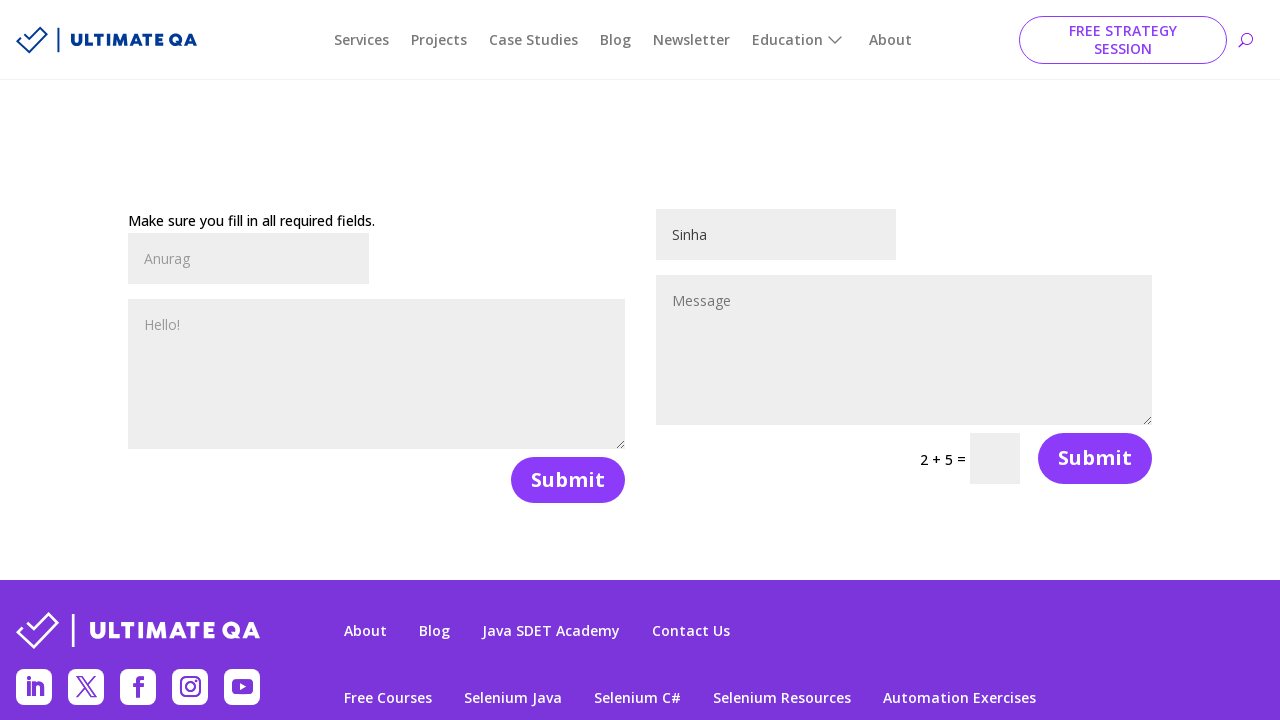

Filled second form message field with 'Hi!' on textarea[name='et_pb_contact_message_1']
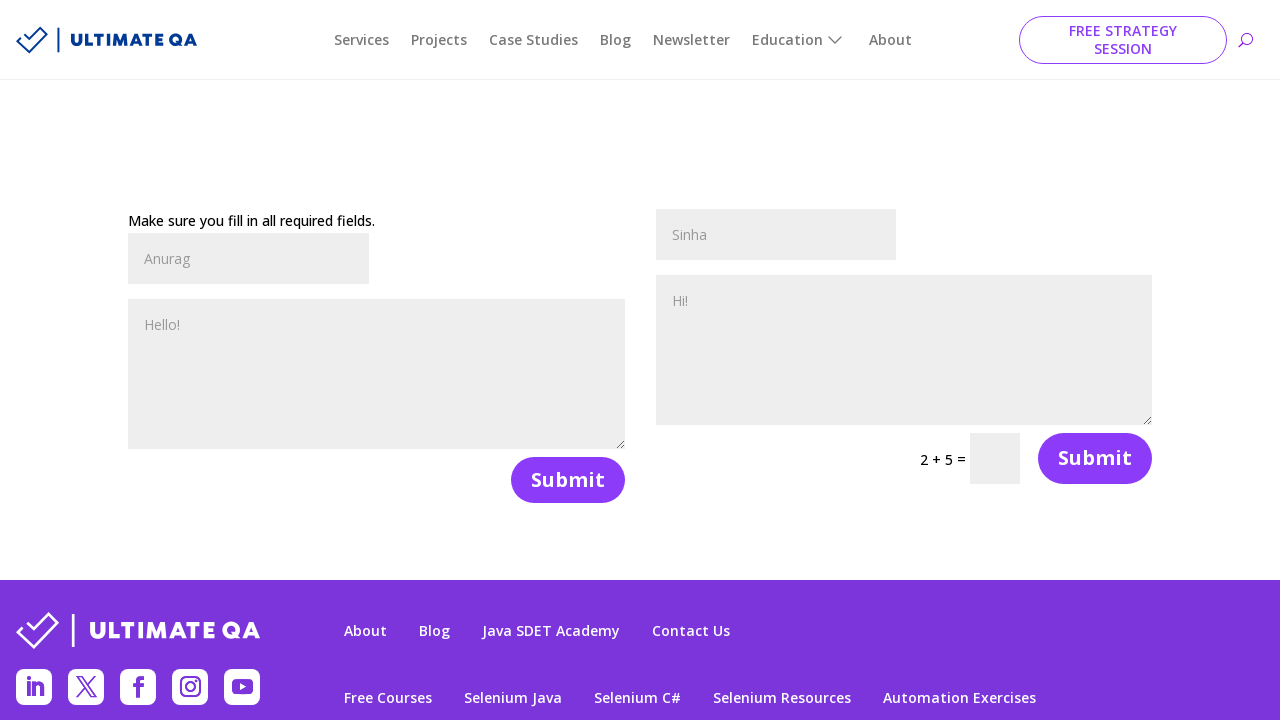

Retrieved captcha math problem: 2 + 5
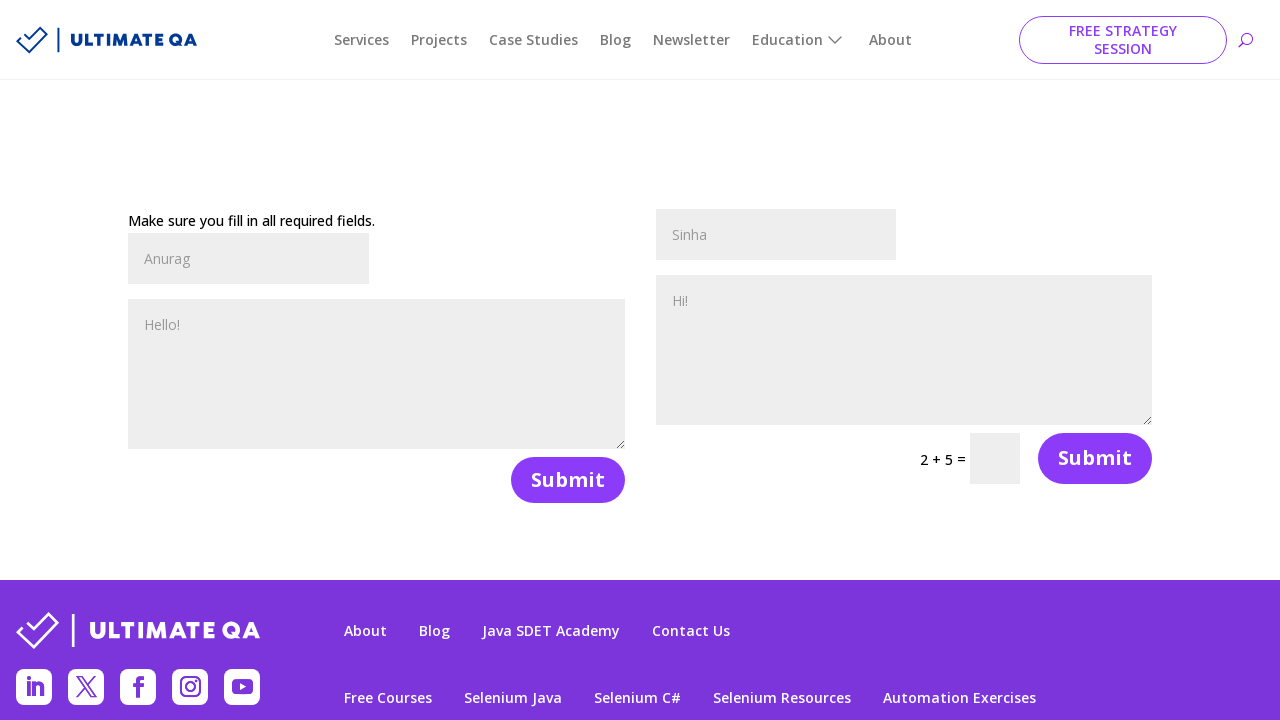

Solved captcha: 2 + 5 = 7
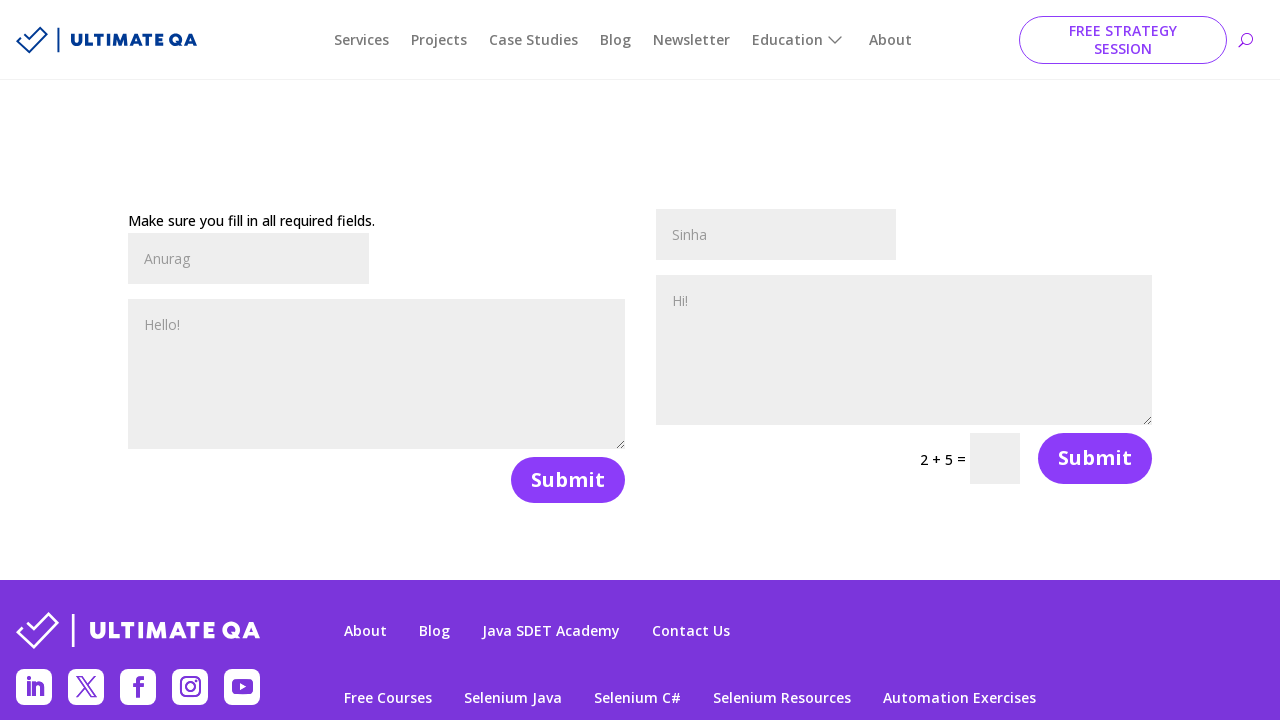

Entered captcha answer: 7 on //*[@id="et_pb_contact_form_1"]/div[2]/form/div/div/p/input
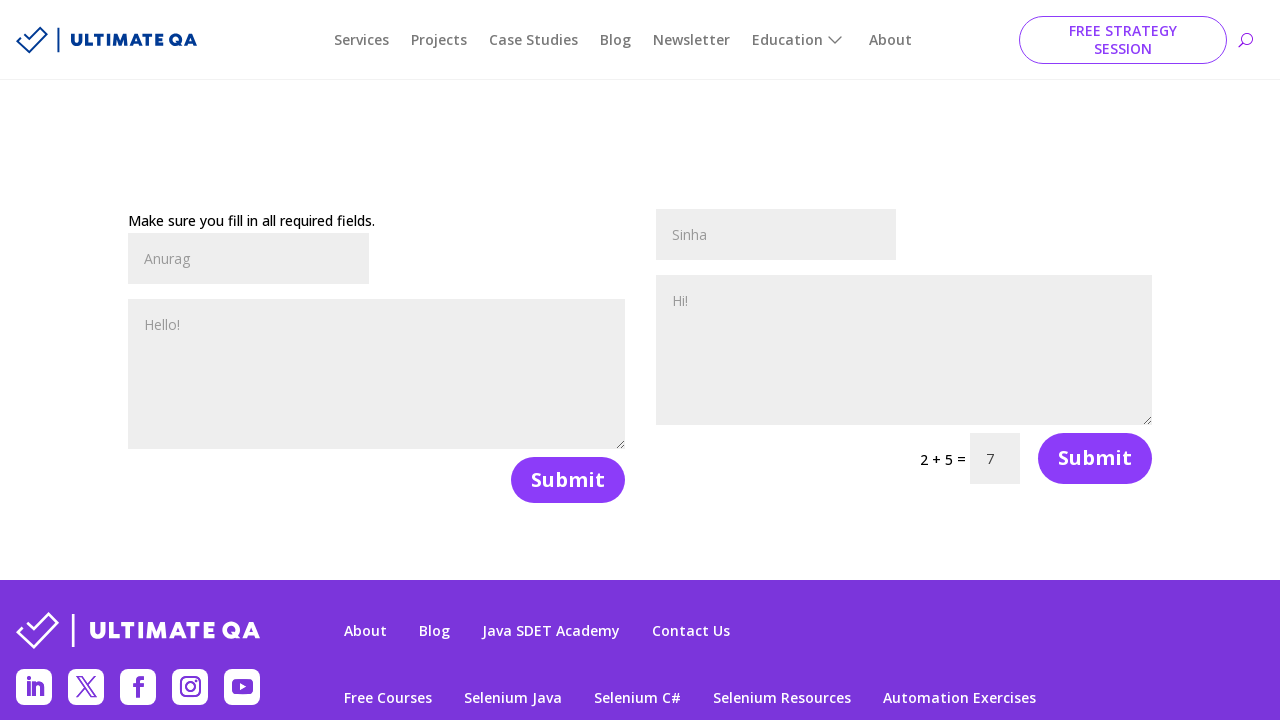

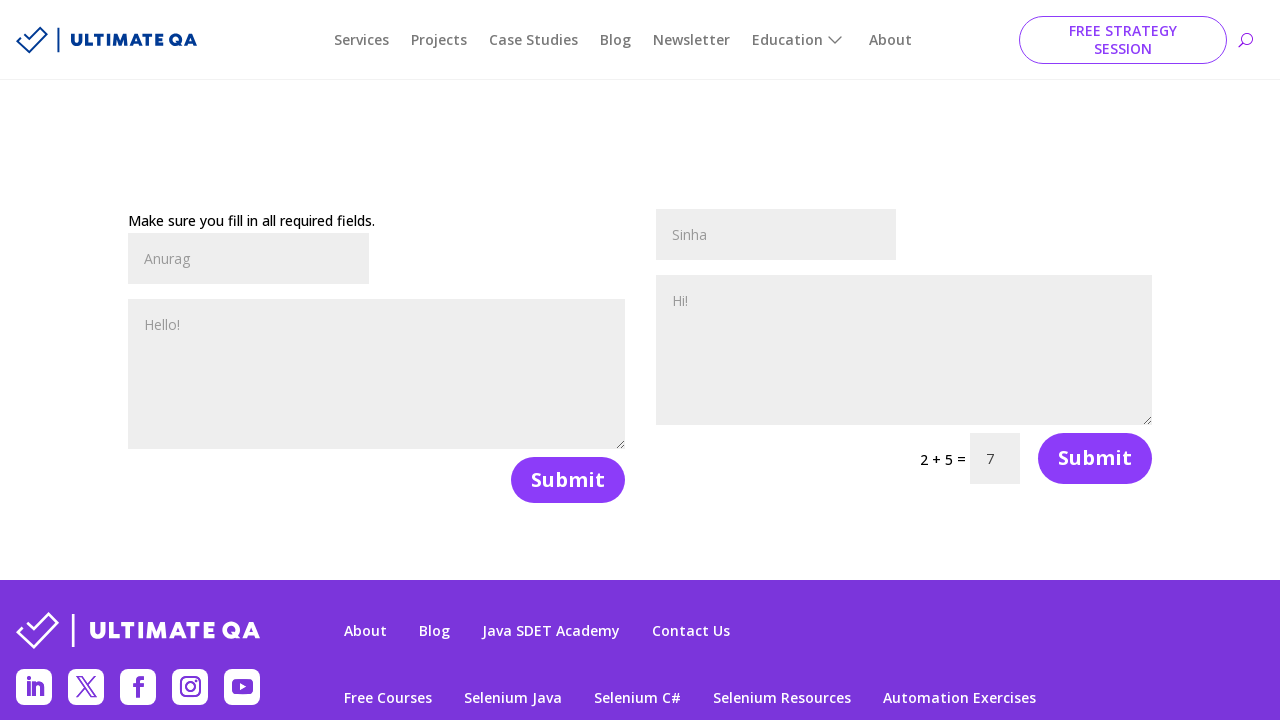